Tests explicit wait functionality by waiting for a price element to show "$100", then clicking a book button, solving a math calculation, and submitting the answer.

Starting URL: http://suninjuly.github.io/explicit_wait2.html

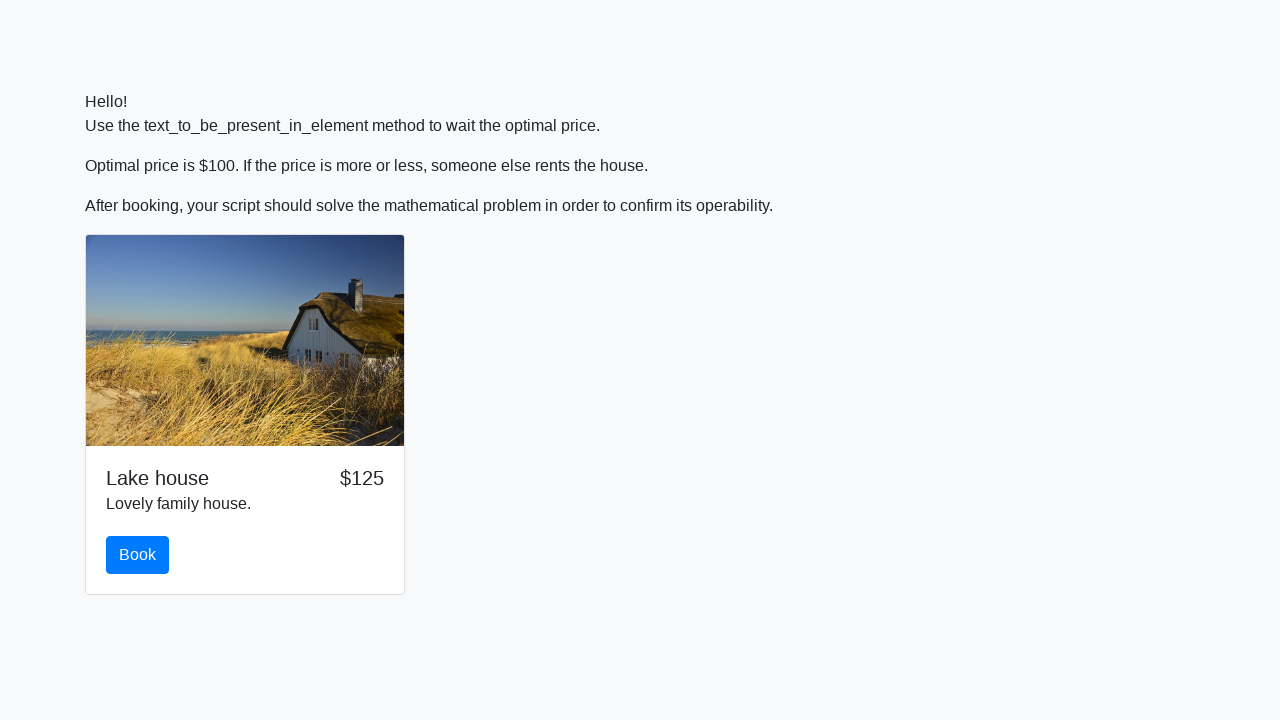

Waited for price element to display '$100'
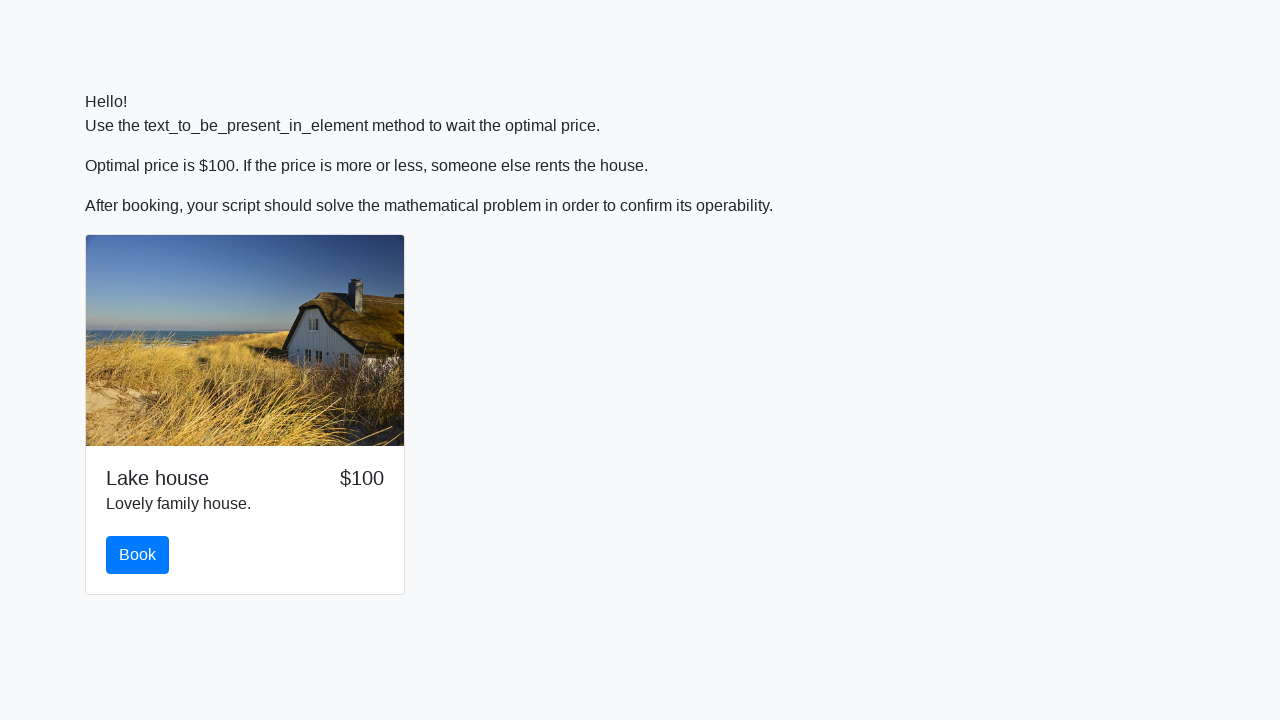

Clicked the book button at (138, 555) on #book
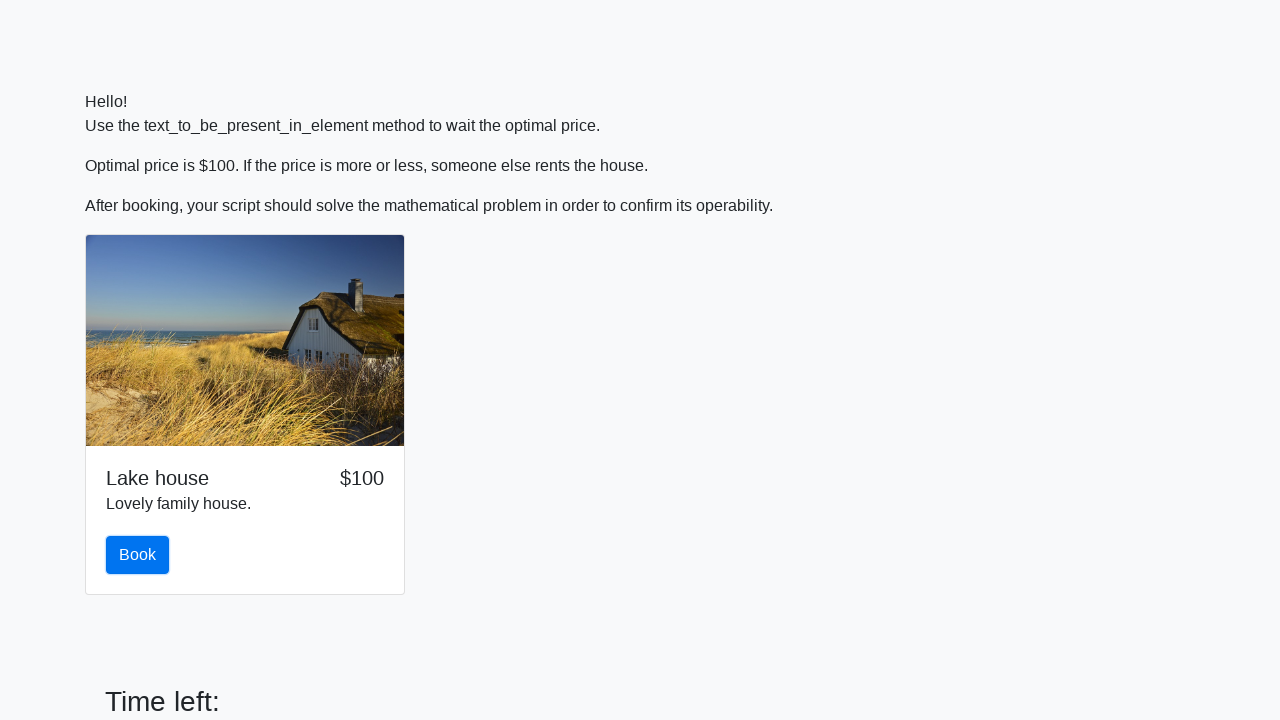

Scrolled to the solve button
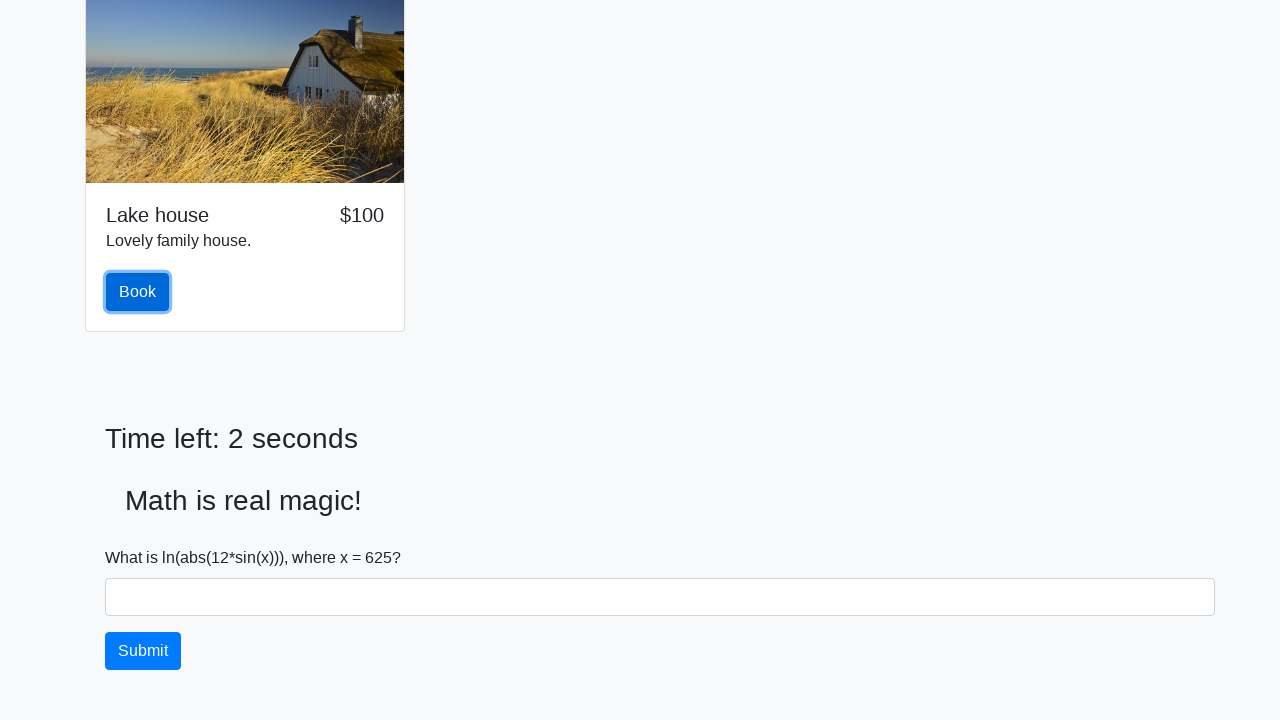

Retrieved input value for calculation: 625
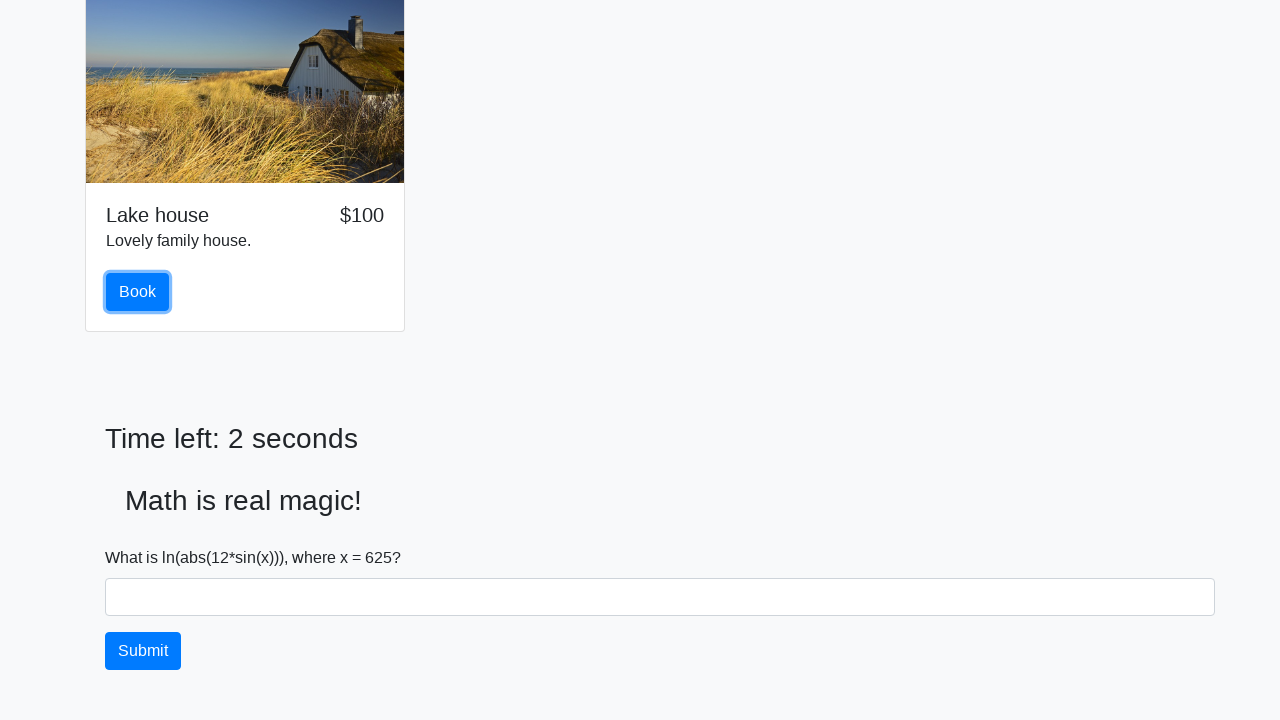

Calculated answer using math formula: 0.7477278208532483
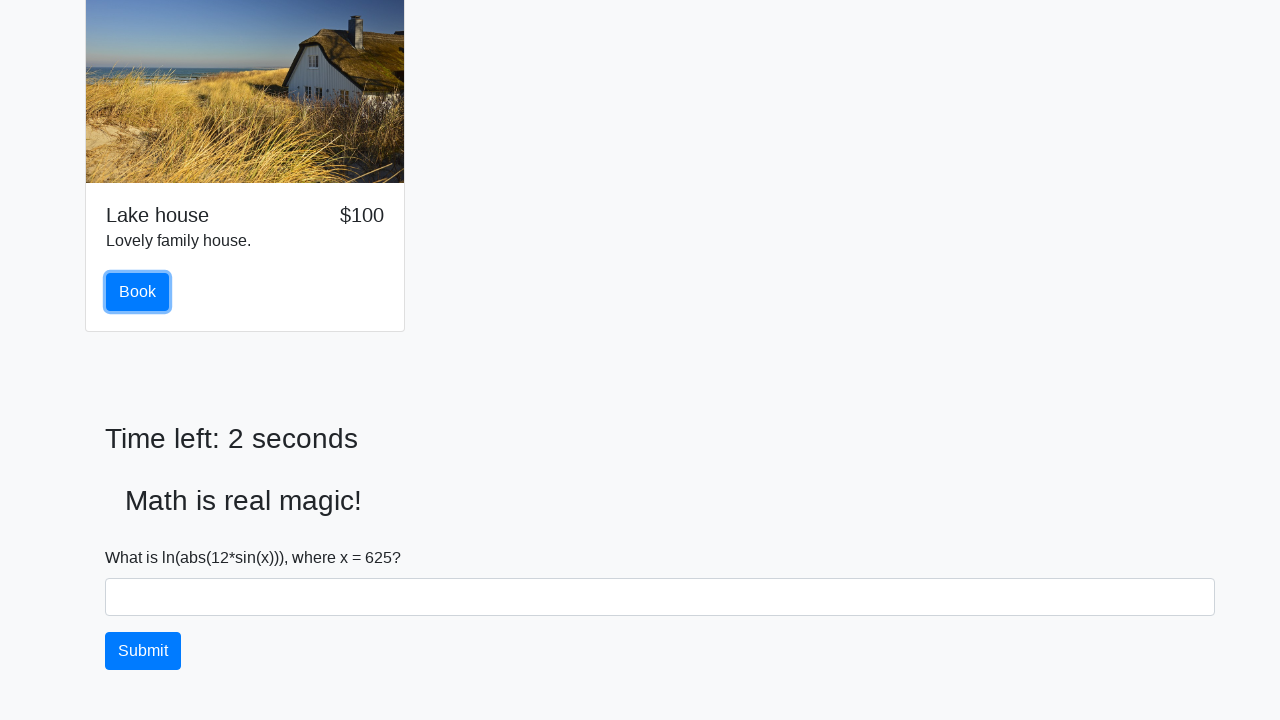

Filled answer field with calculated value on #answer
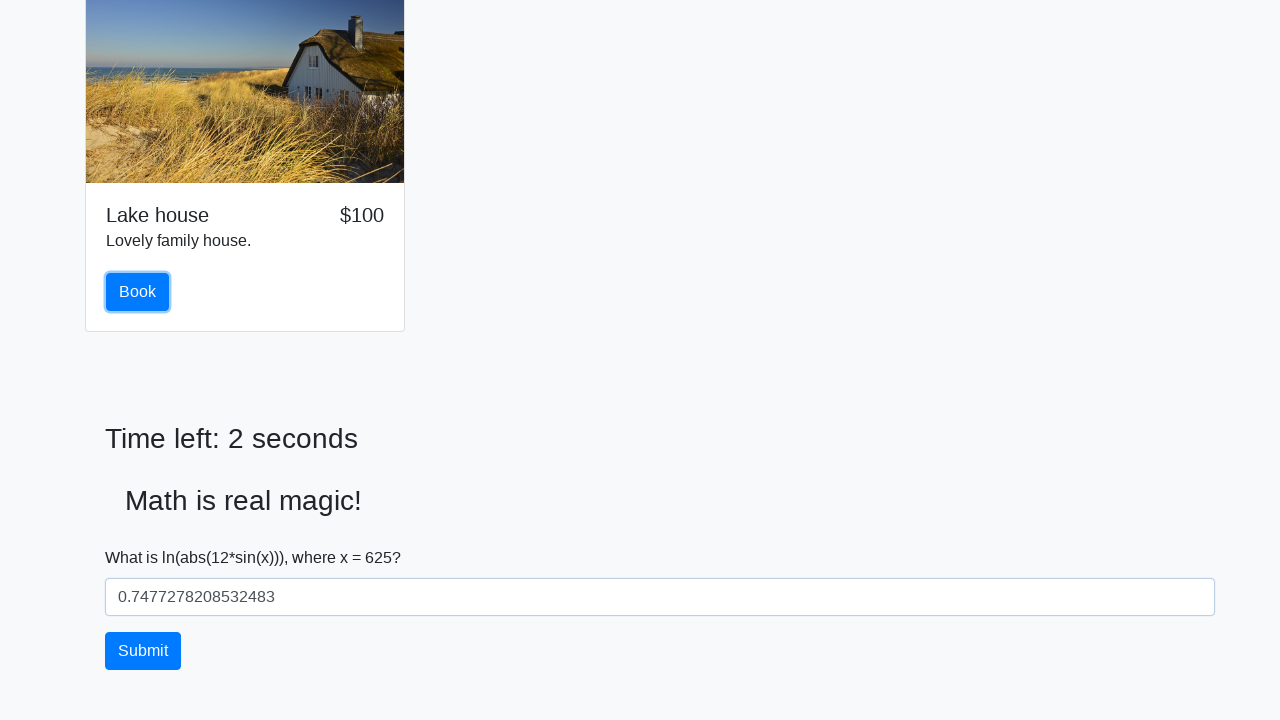

Clicked the solve/submit button to submit answer at (143, 651) on #solve
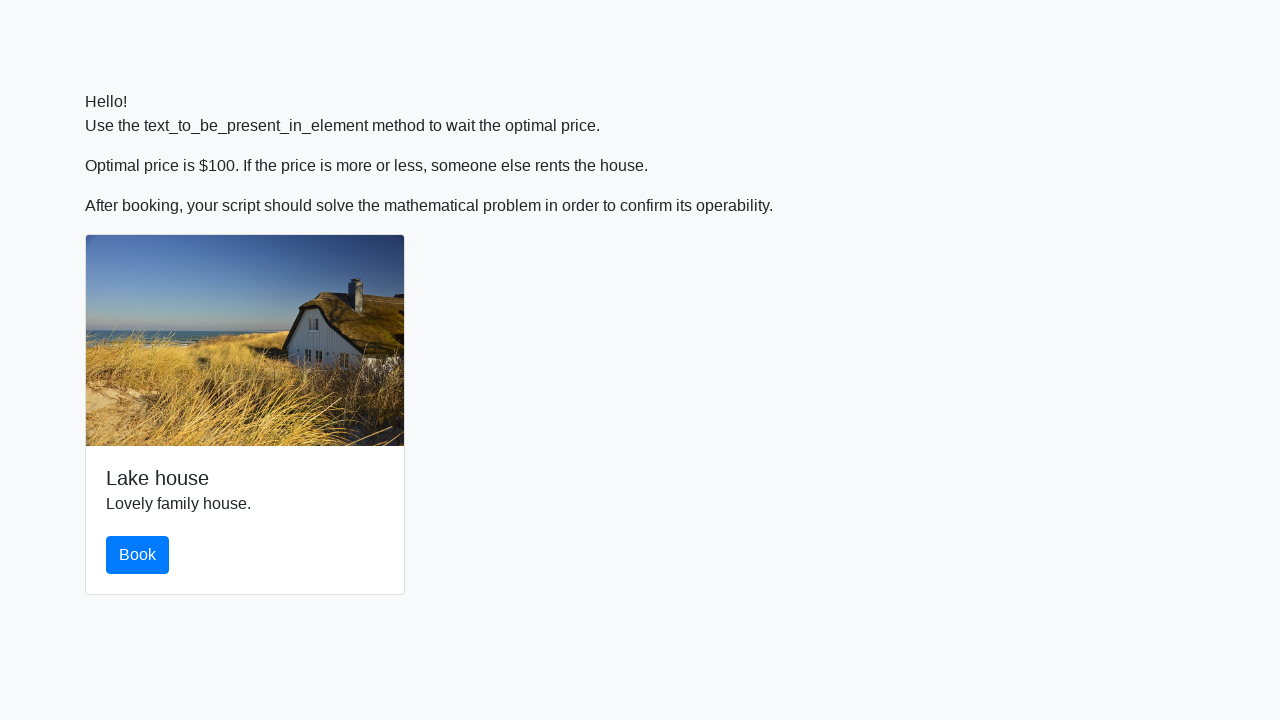

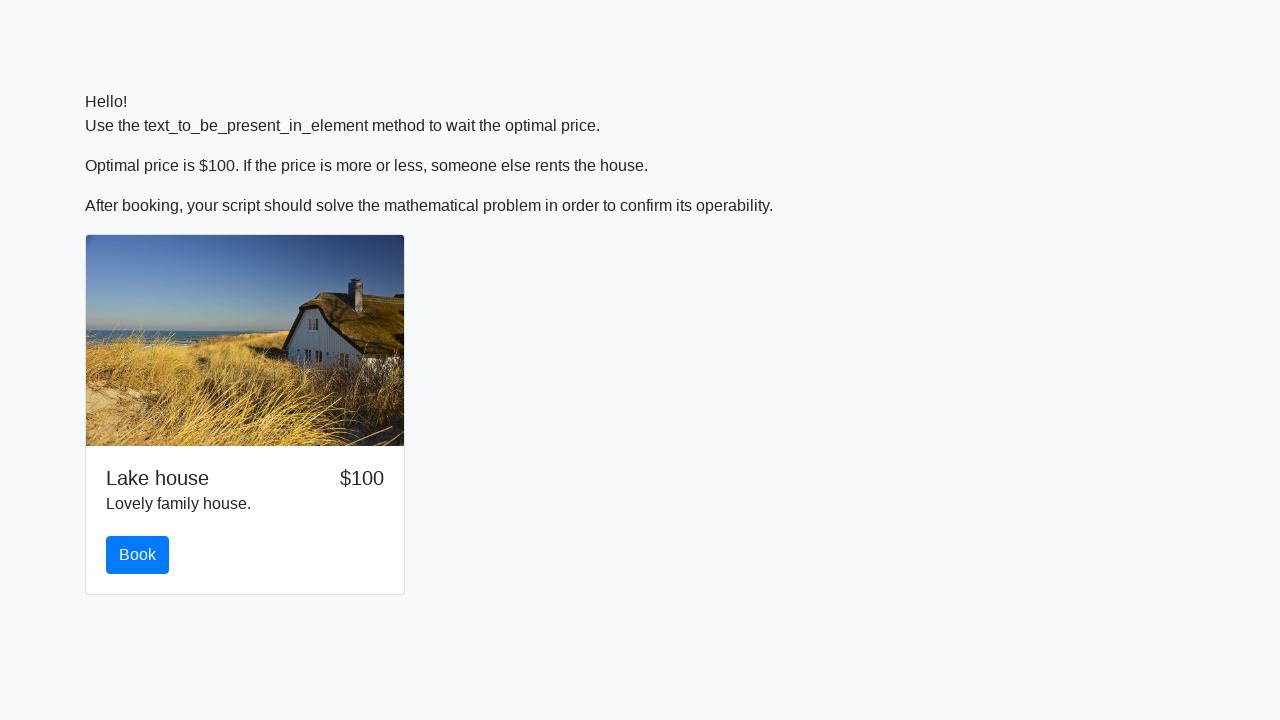